Tests JavaScript prompt alert functionality by clicking the prompt button, entering text, and accepting the alert

Starting URL: https://the-internet.herokuapp.com/javascript_alerts

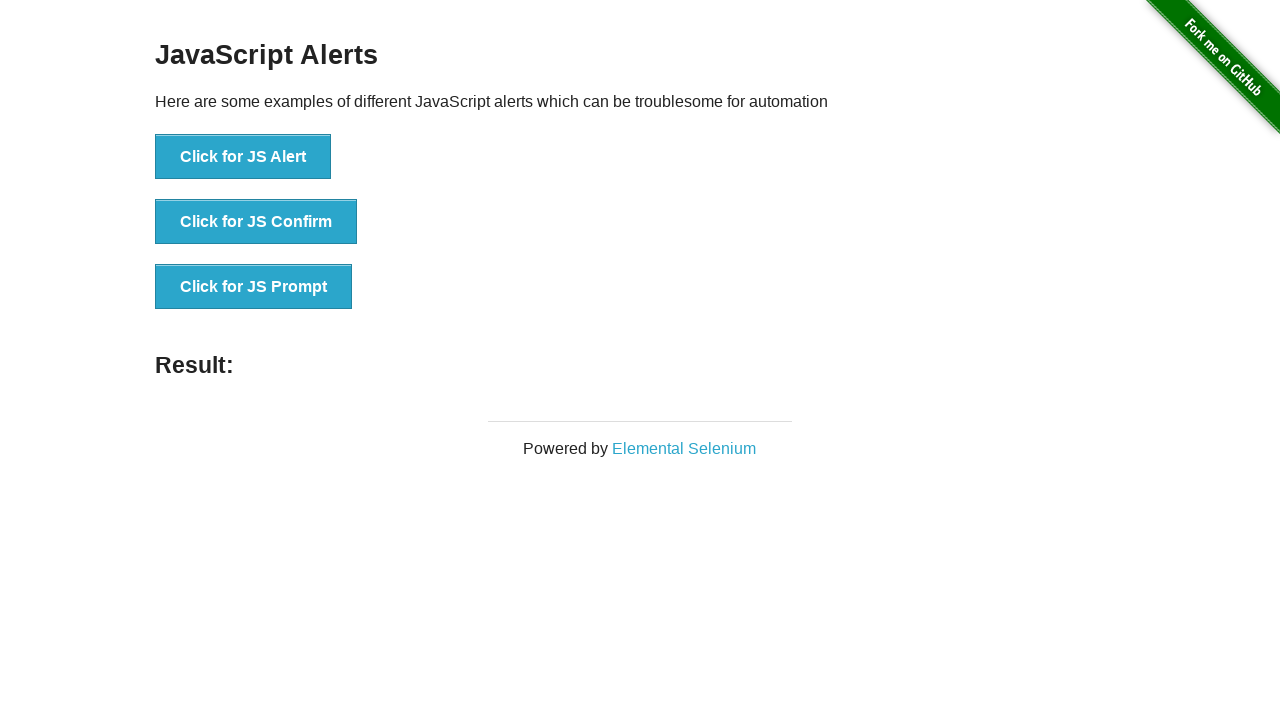

Clicked the JavaScript prompt button at (254, 287) on //button[@onclick="jsPrompt()"]
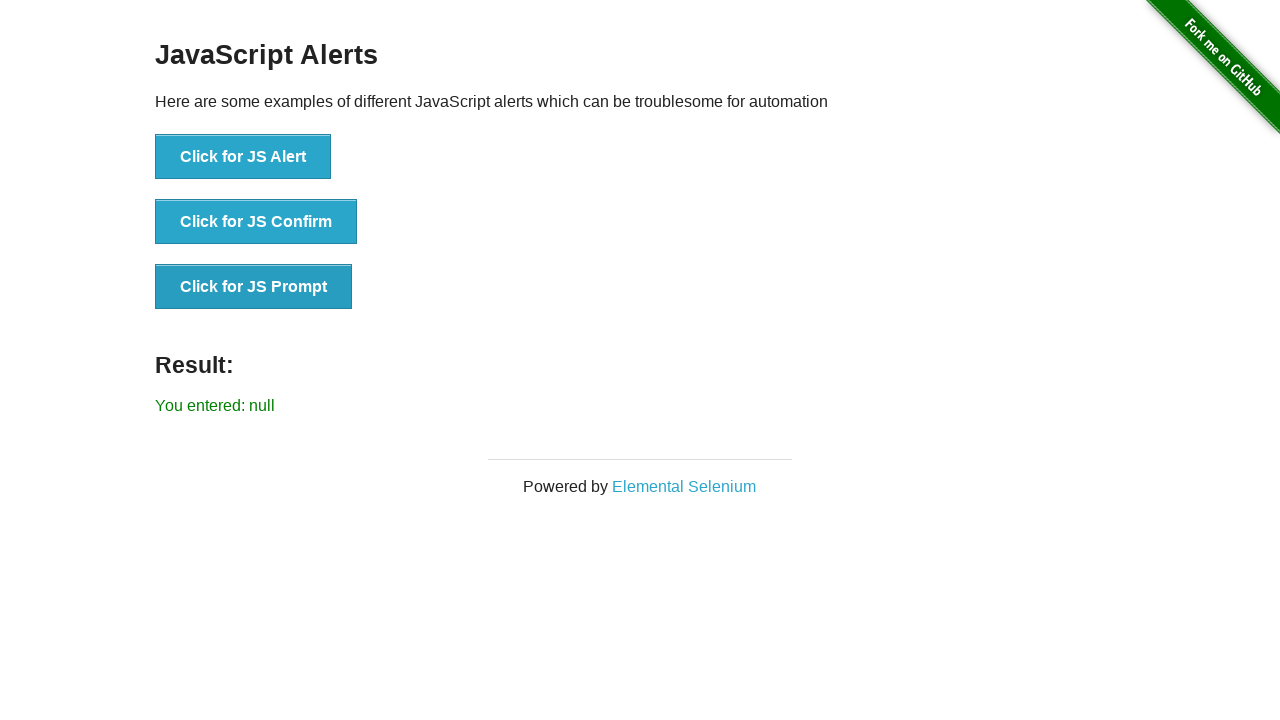

Set up dialog handler to accept prompt with 'Kuldeep'
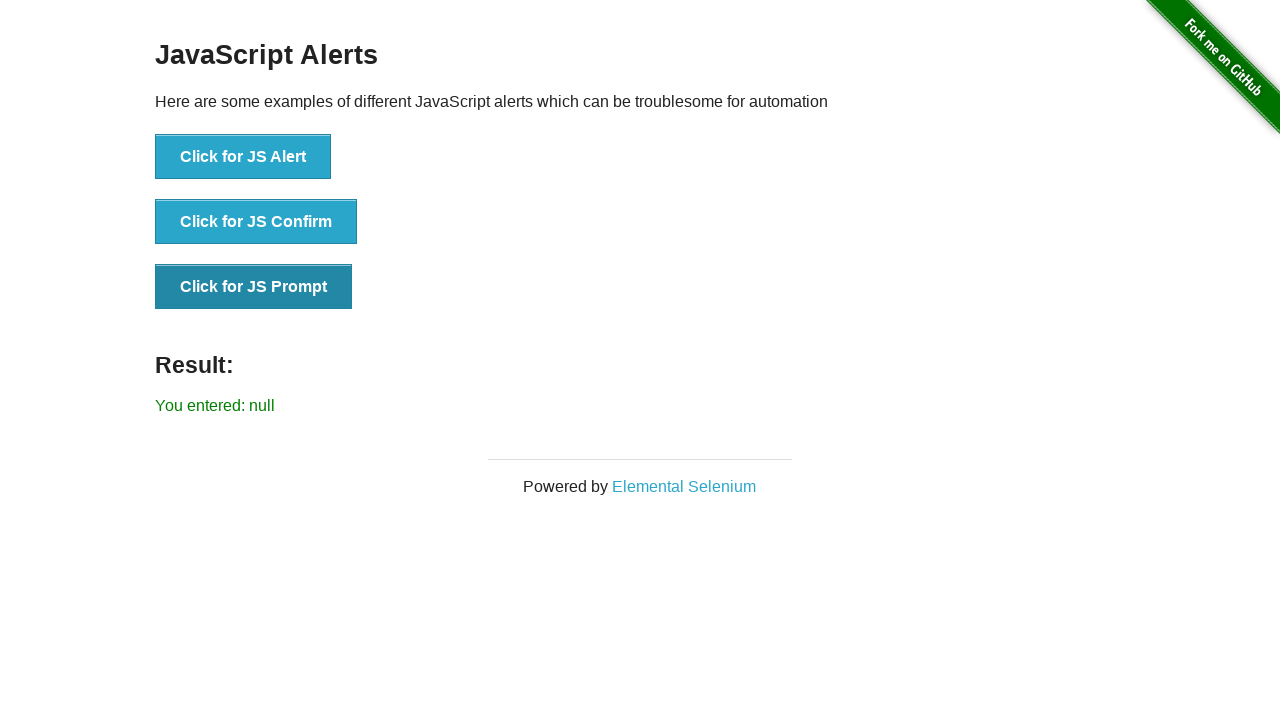

Clicked the prompt button again to trigger the dialog at (254, 287) on //button[@onclick="jsPrompt()"]
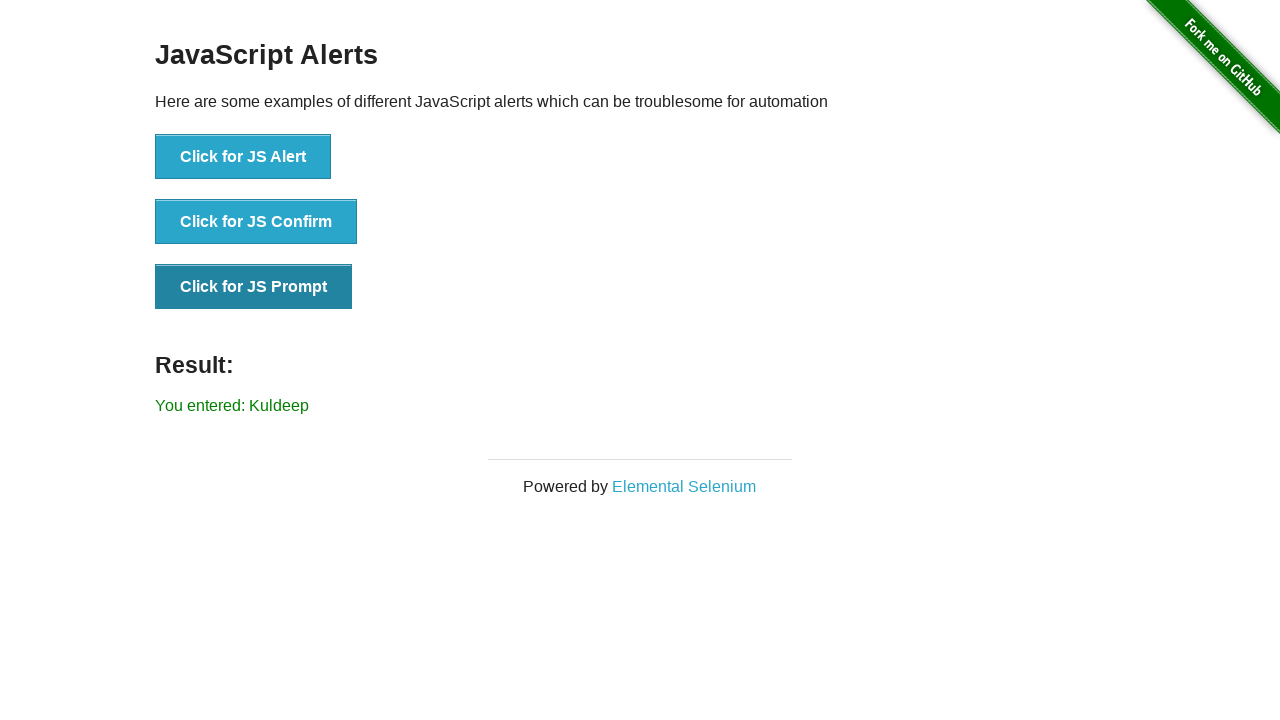

Retrieved result text from page
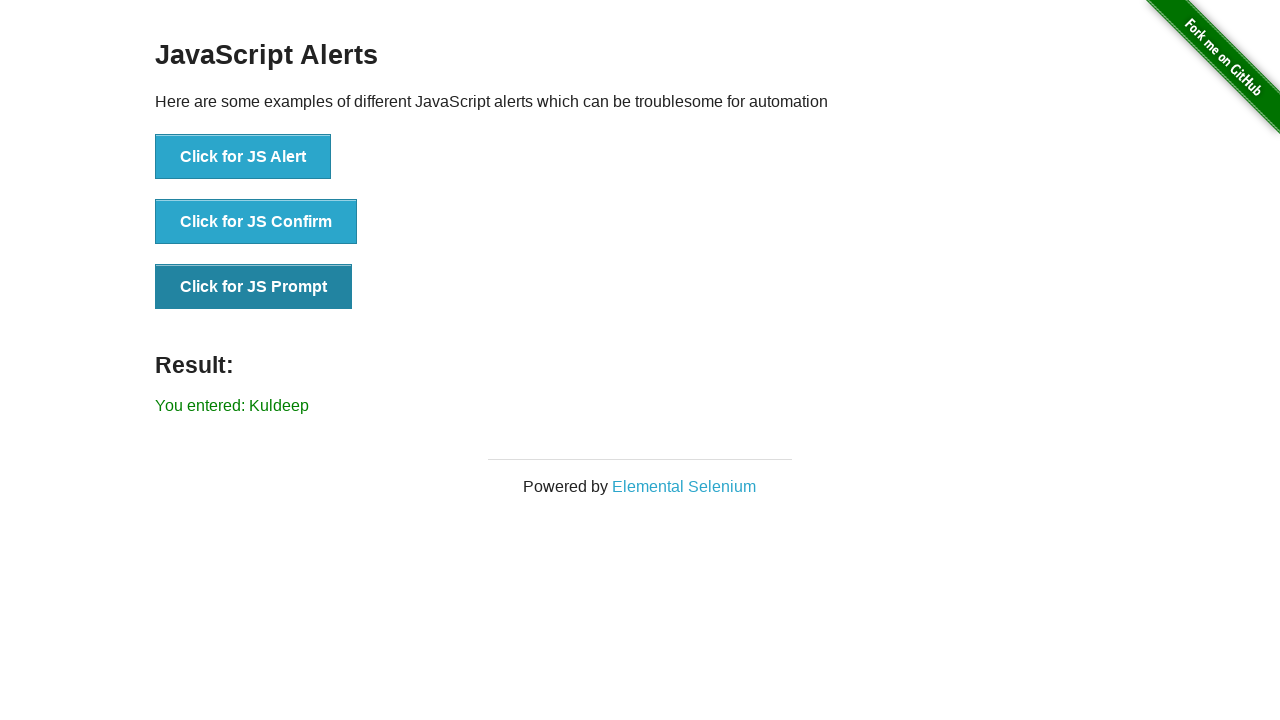

Assertion passed: result text is 'You entered: Kuldeep'
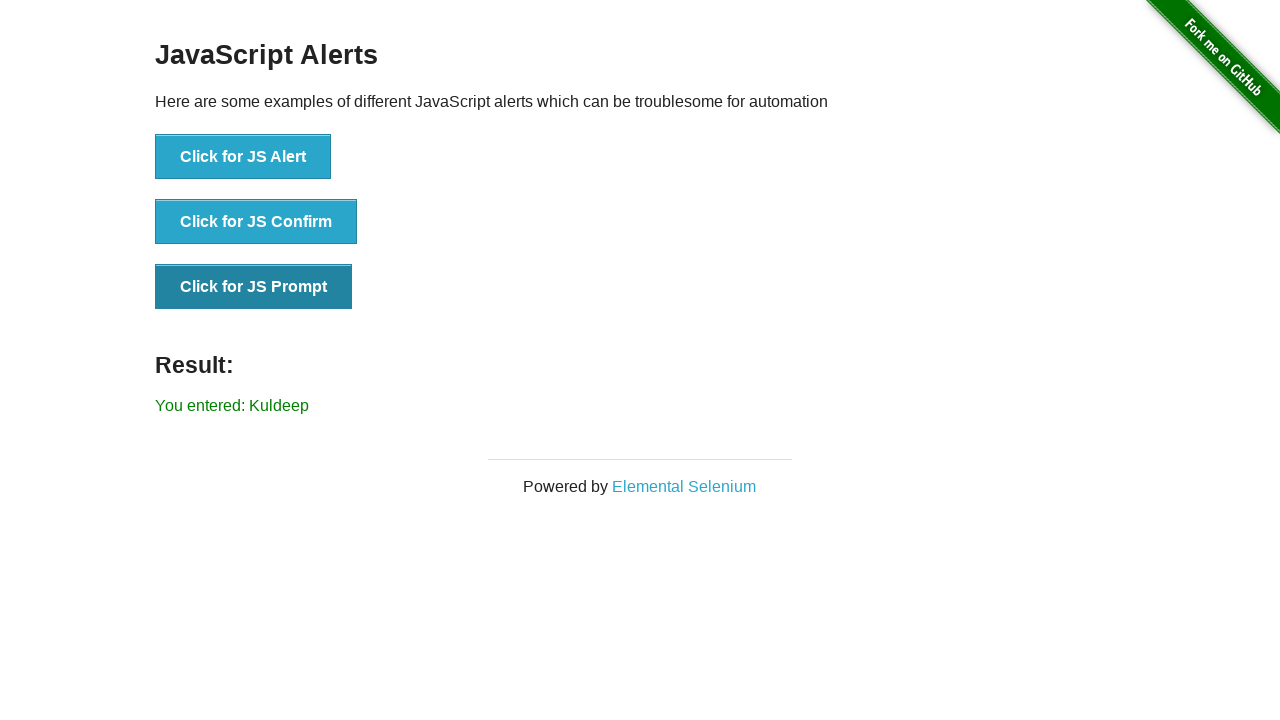

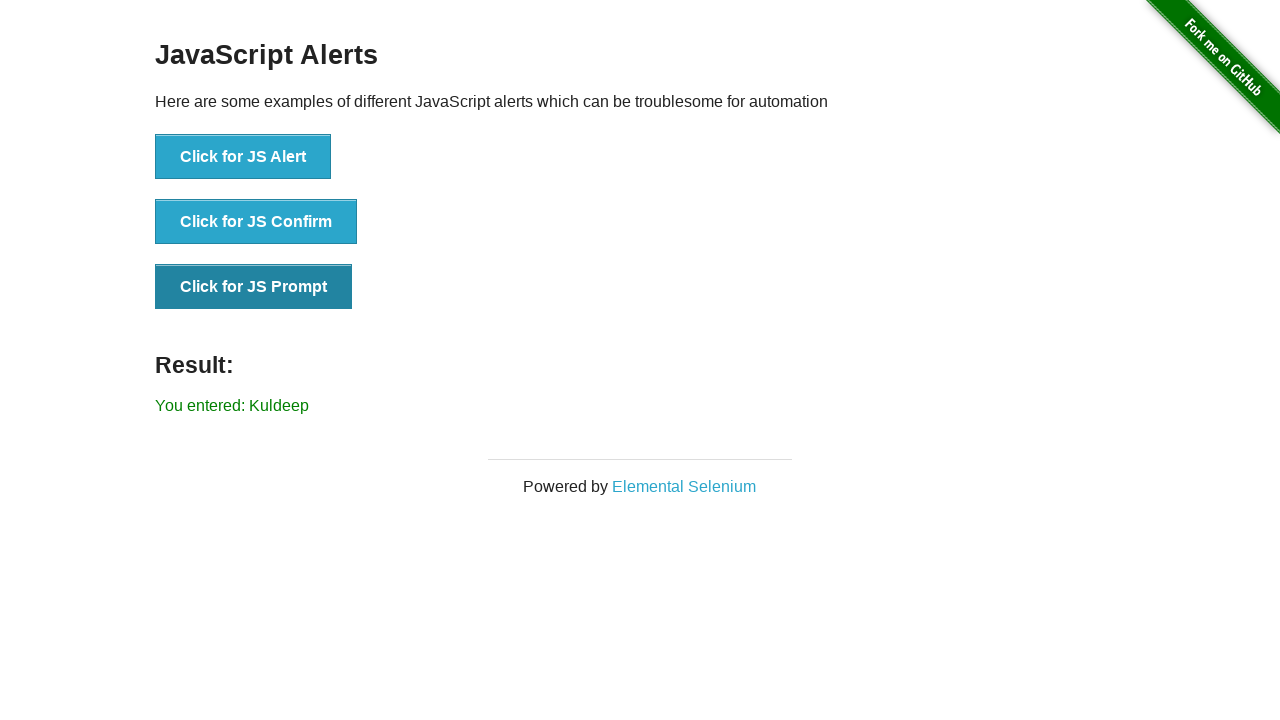